Tests key modifier interactions by clicking and holding an element, pressing modifier keys (shift, alt), then releasing all actions and verifying the input behavior changes.

Starting URL: https://www.selenium.dev/selenium/web/mouse_interaction.html

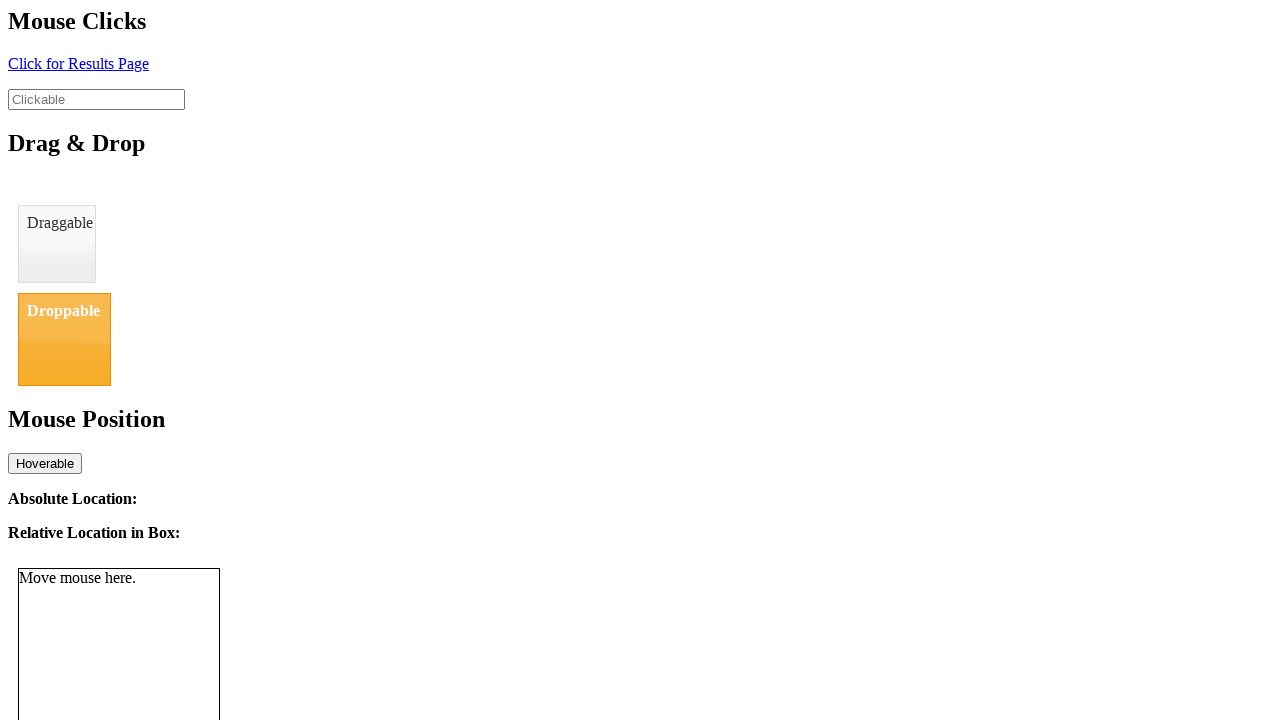

Navigated to mouse interaction test page
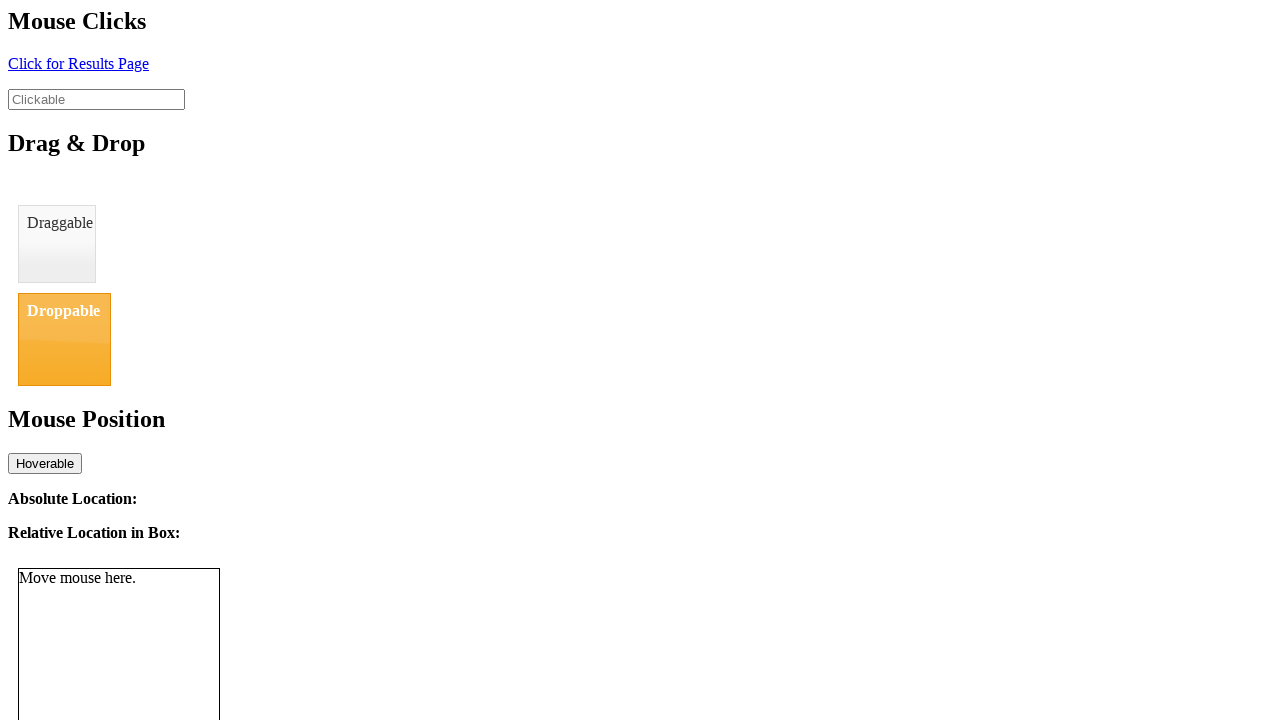

Located the clickable element
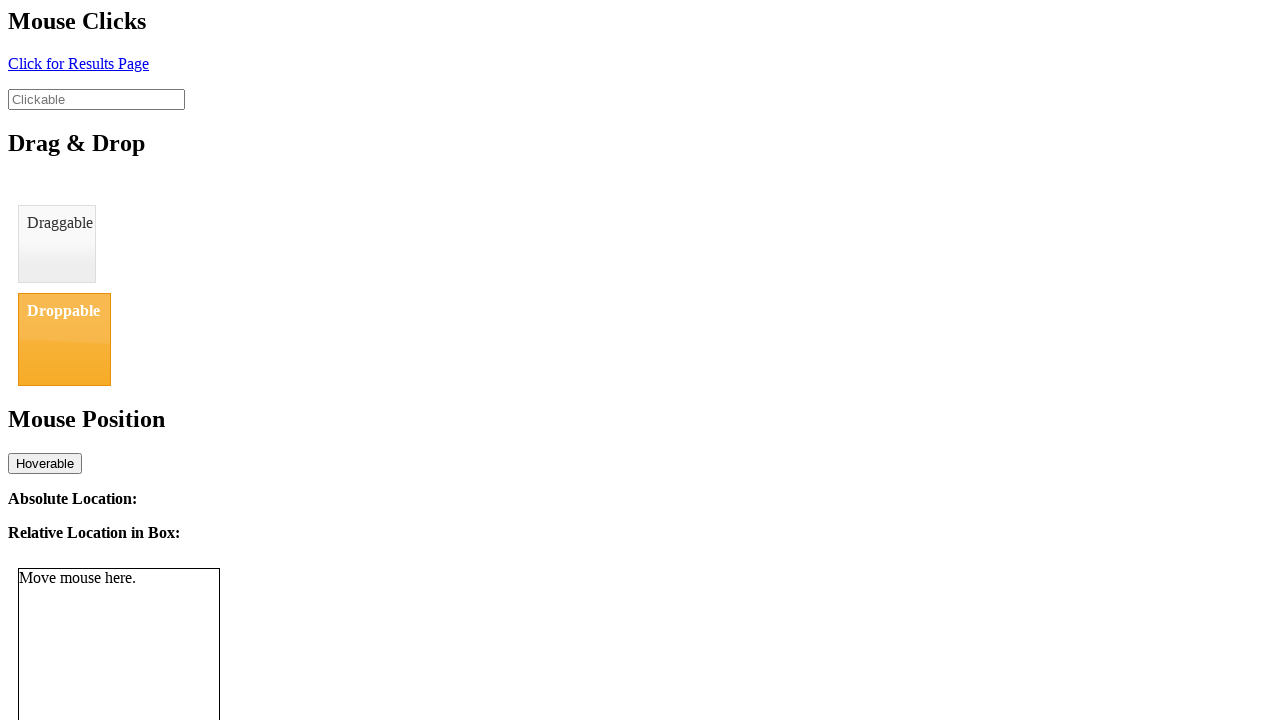

Clicked the element at (96, 99) on #clickable
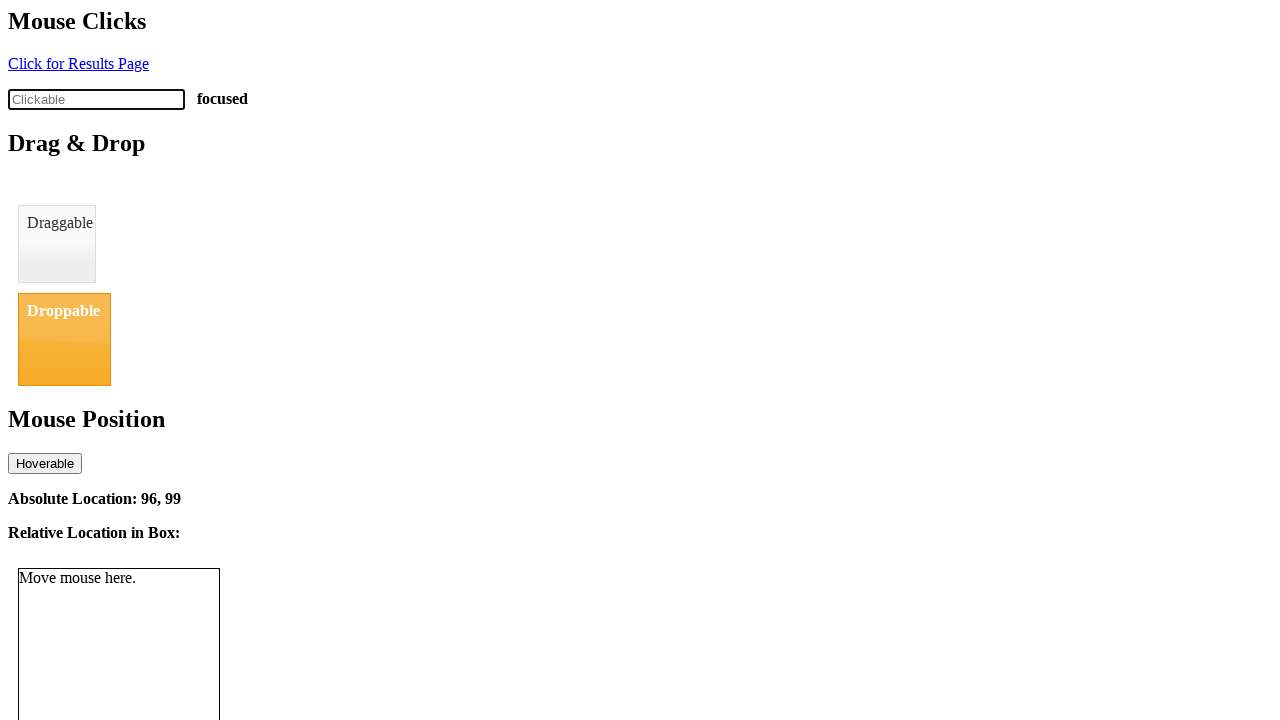

Pressed and held Shift key
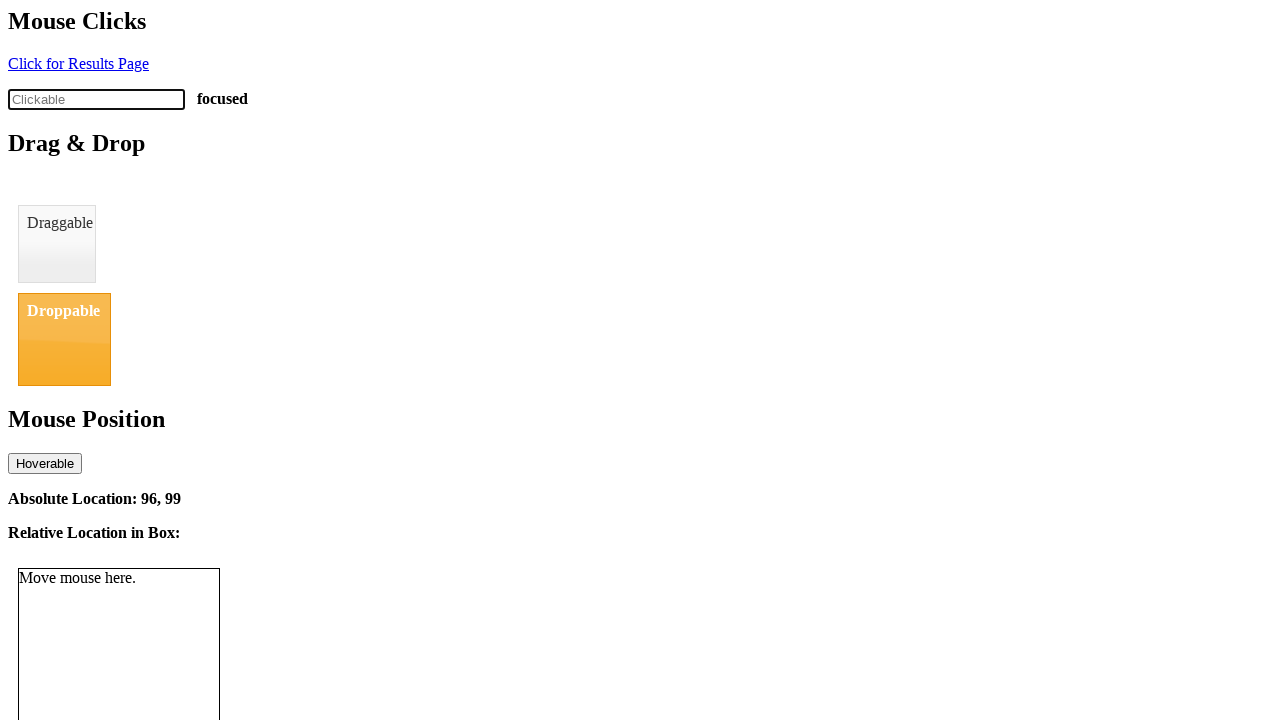

Pressed and held Alt key
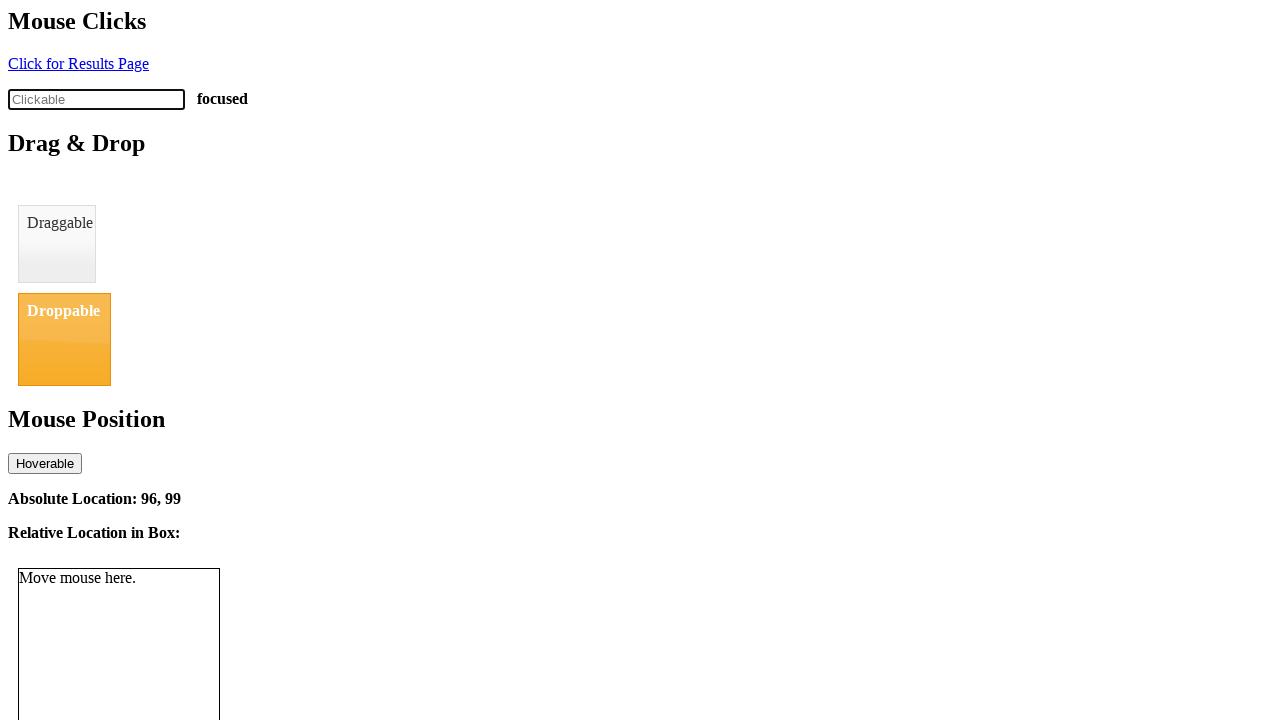

Pressed 'a' with Shift and Alt modifiers held
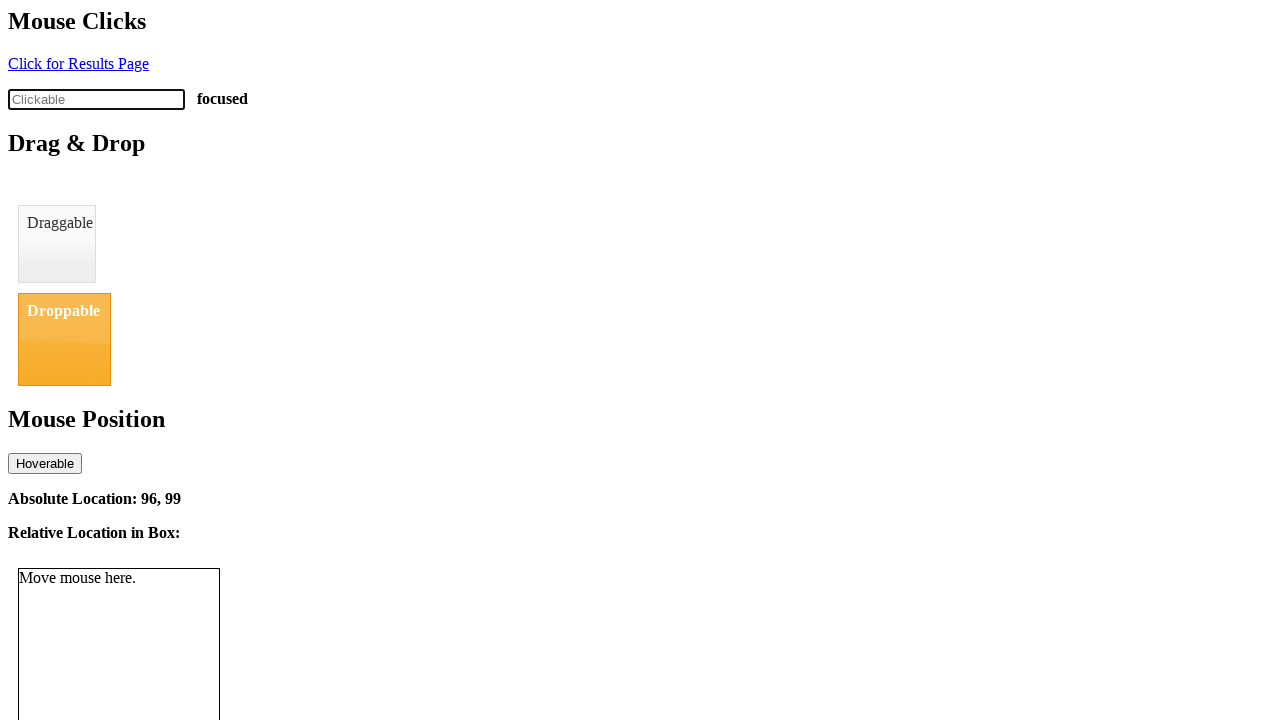

Released Alt key
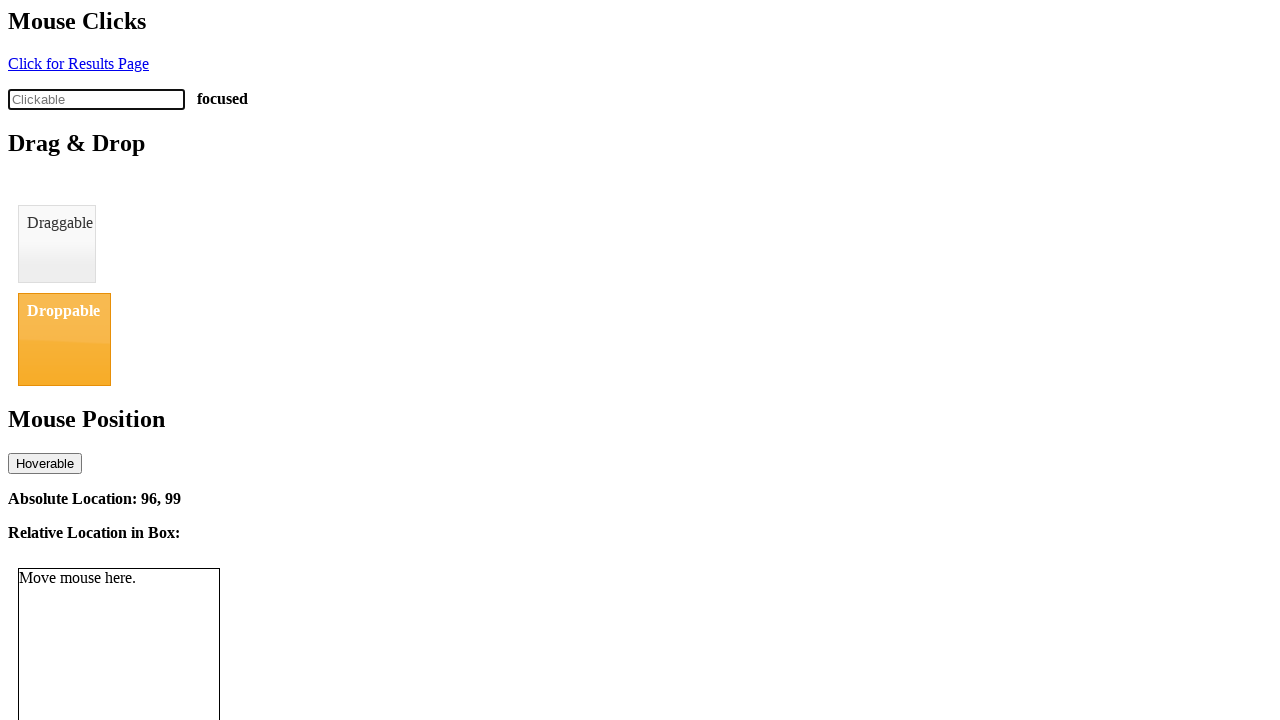

Released Shift key
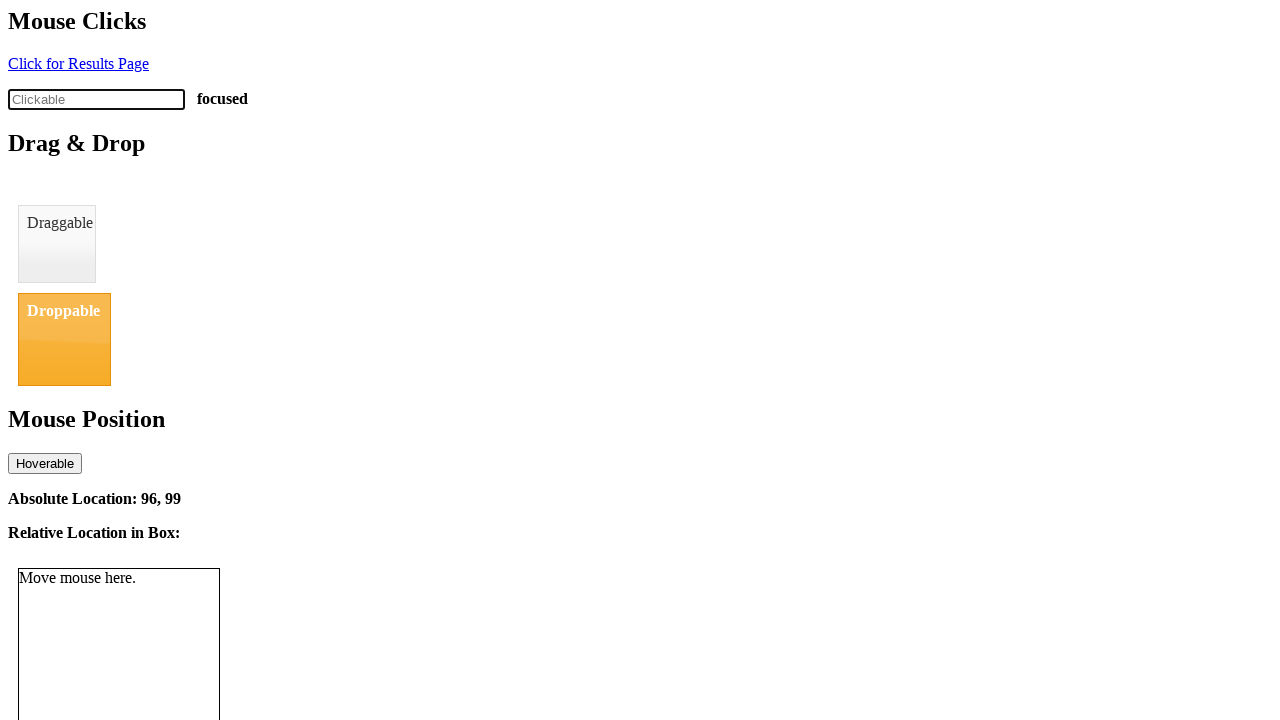

Pressed 'a' without any modifier keys
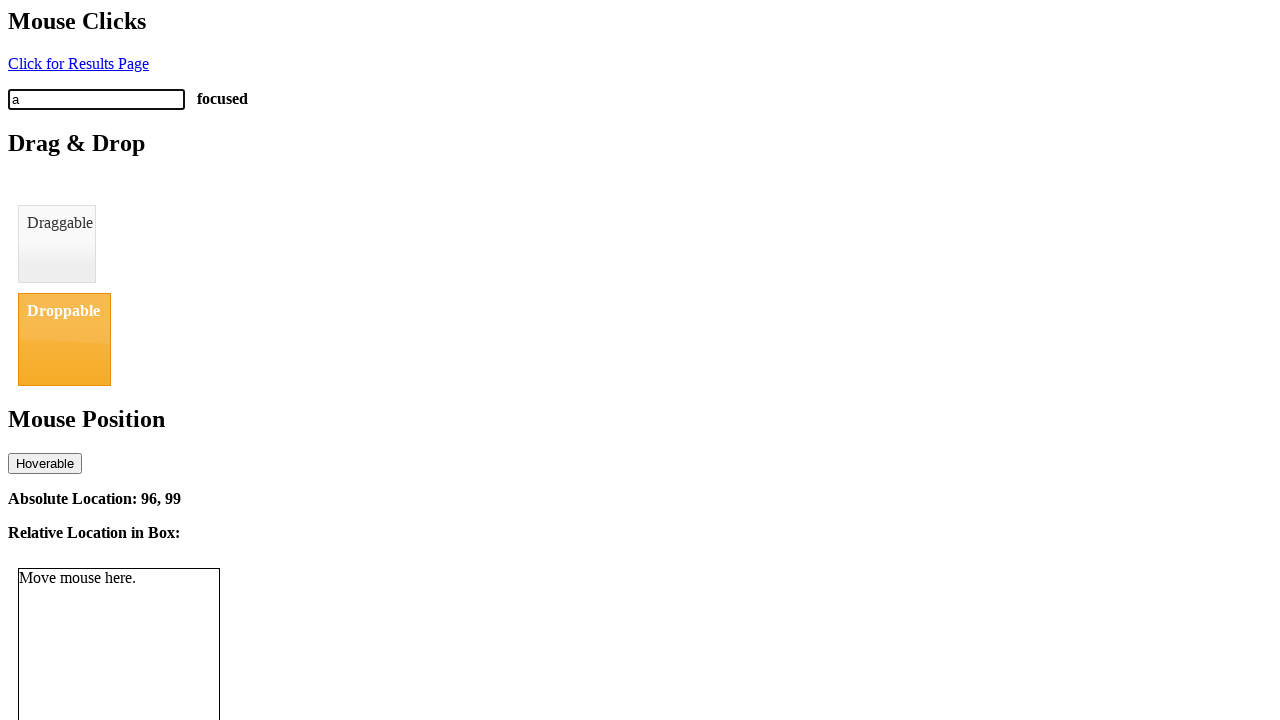

Retrieved input value: 'a'
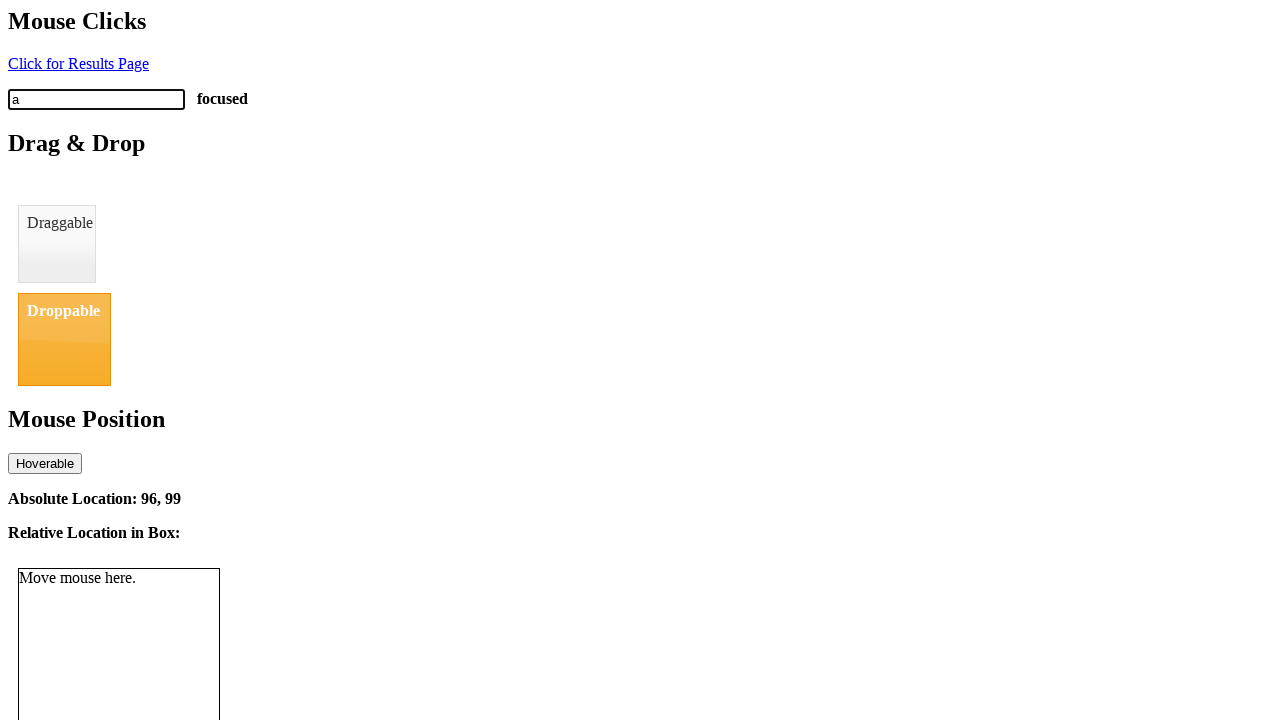

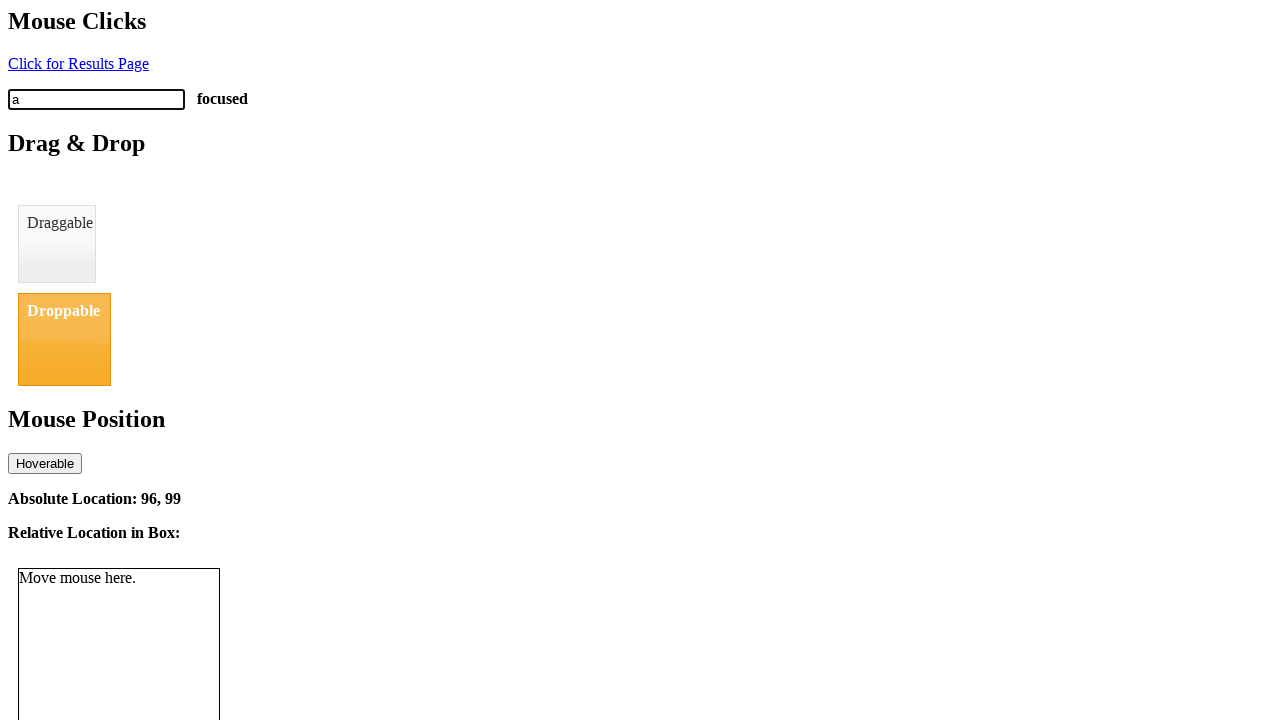